Tests a practice login form including password reset flow, demonstrating various locator strategies on a tutorial page

Starting URL: https://www.rahulshettyacademy.com/locatorspractice/

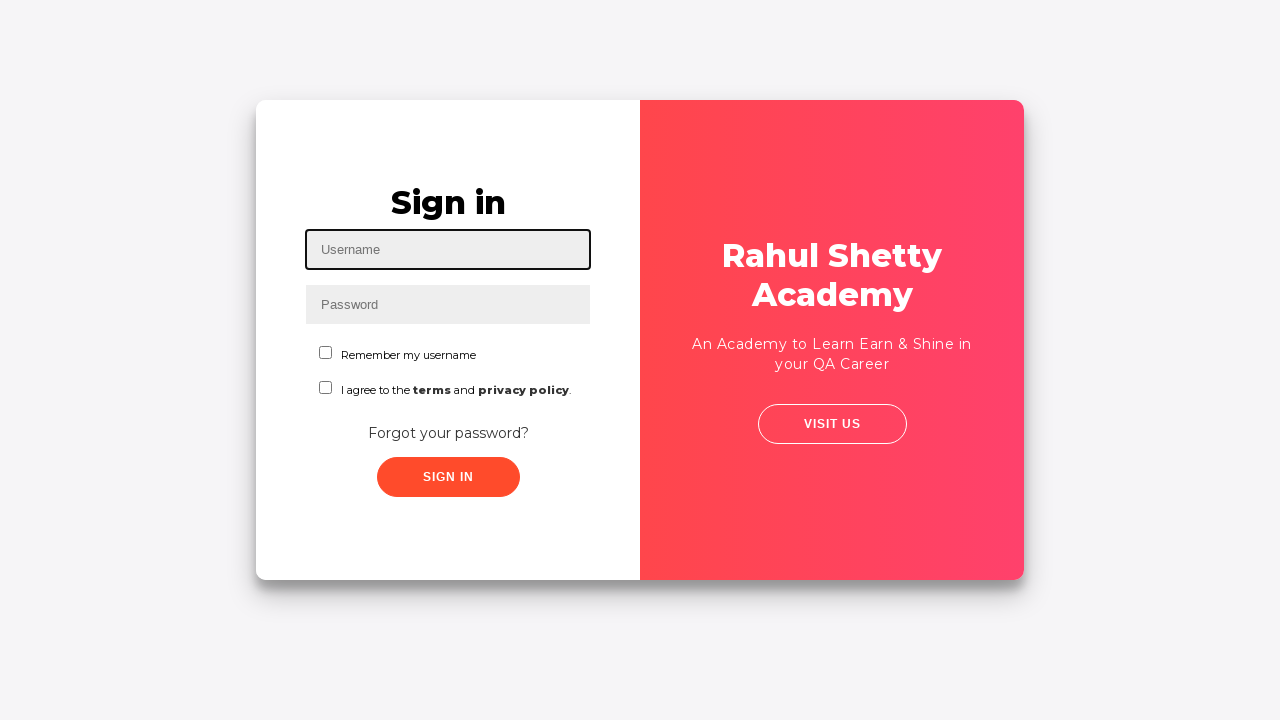

Filled username field with 'Danijela Djokic' on #inputUsername
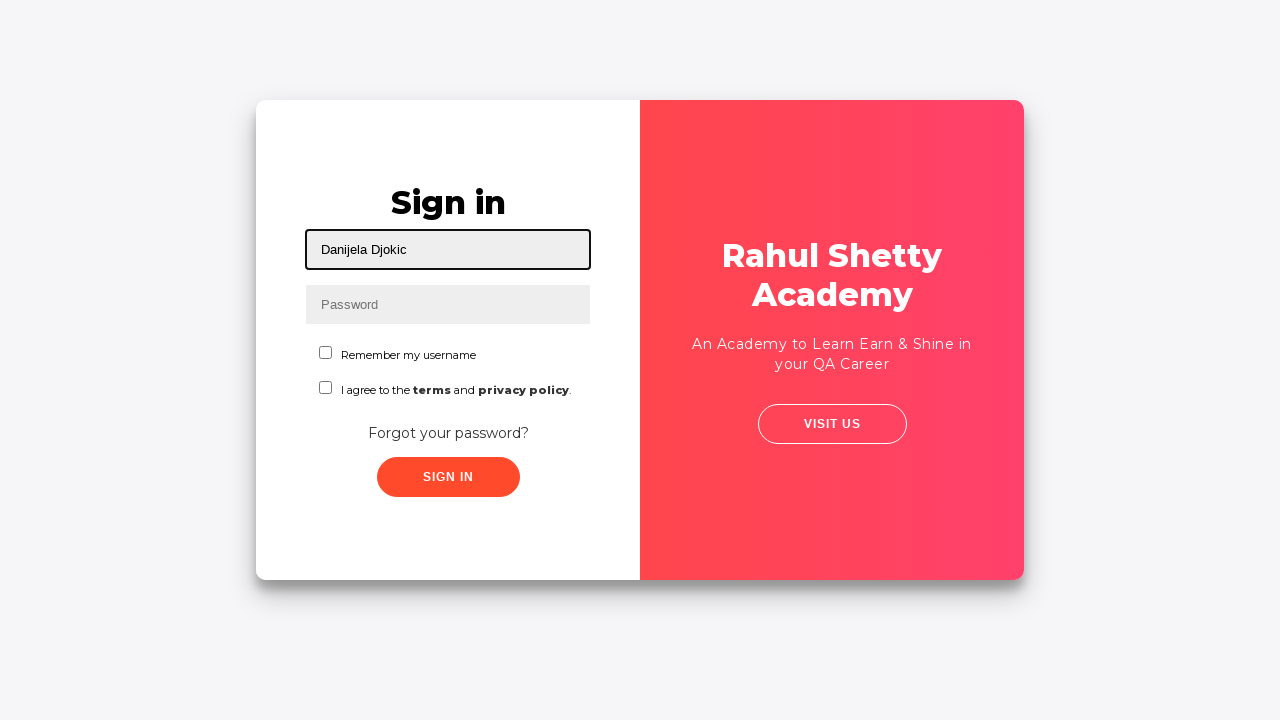

Filled password field with incorrect password '123456' on input[name='inputPassword']
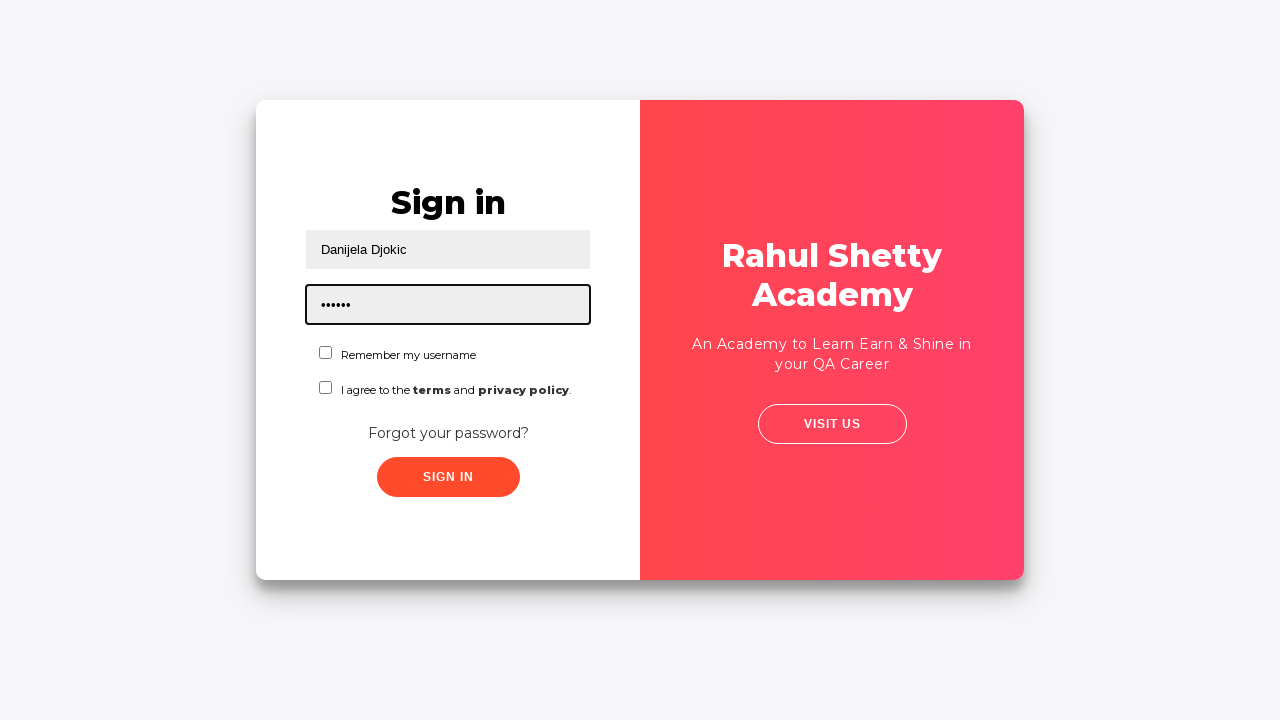

Clicked sign in button with incorrect credentials at (448, 477) on .signInBtn
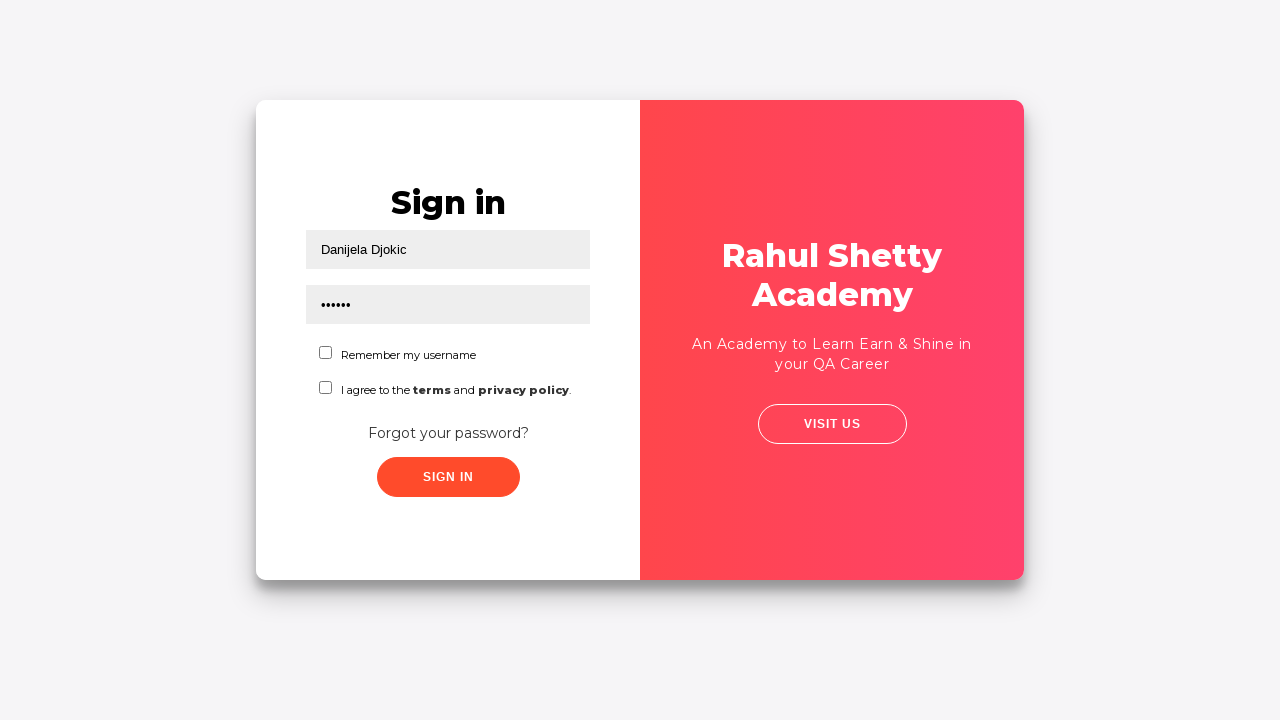

Clicked 'Forgot your password?' link to initiate password reset at (448, 433) on text=Forgot your password?
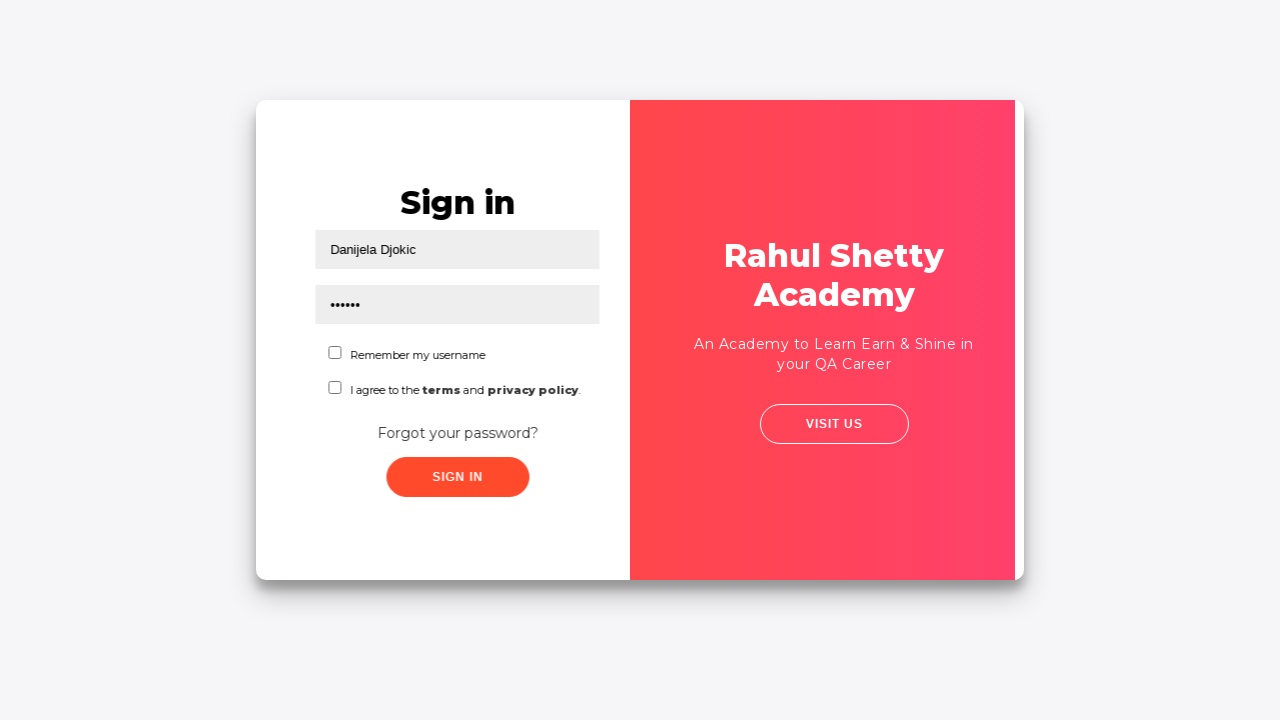

Password reset form became visible
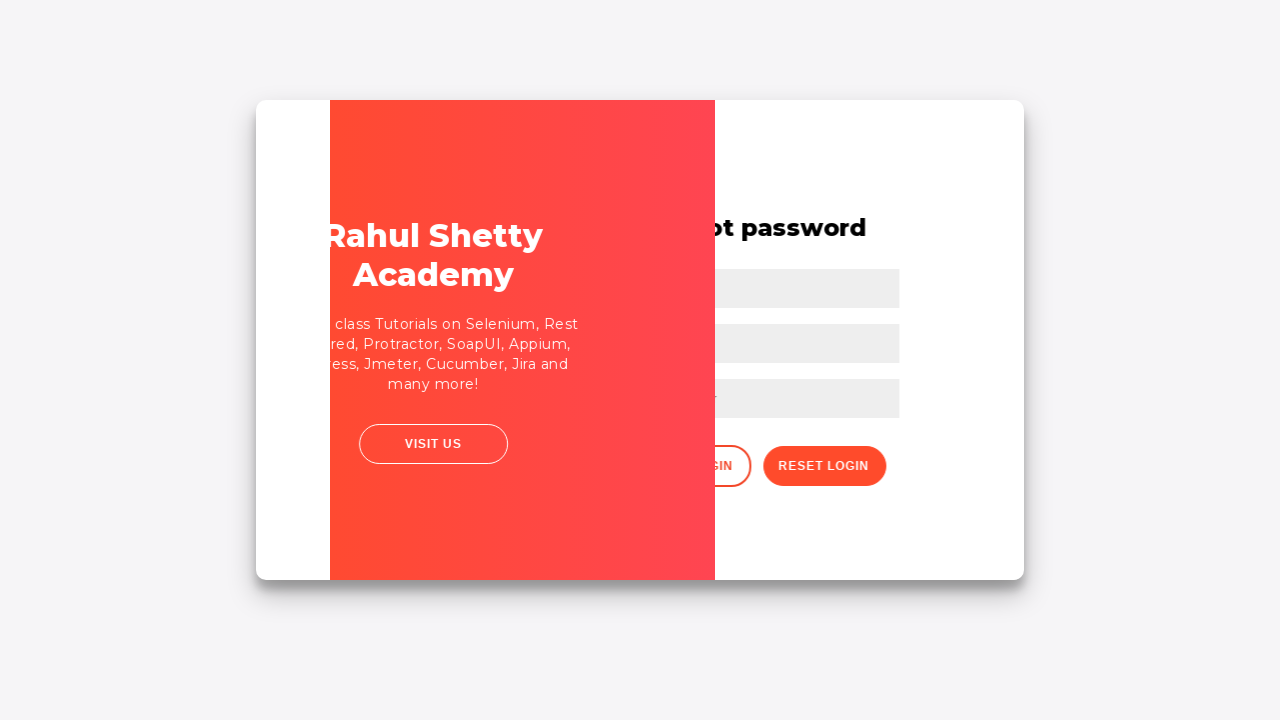

Filled name field in password reset form with 'Danijela Djokic' on input[placeholder='Name']
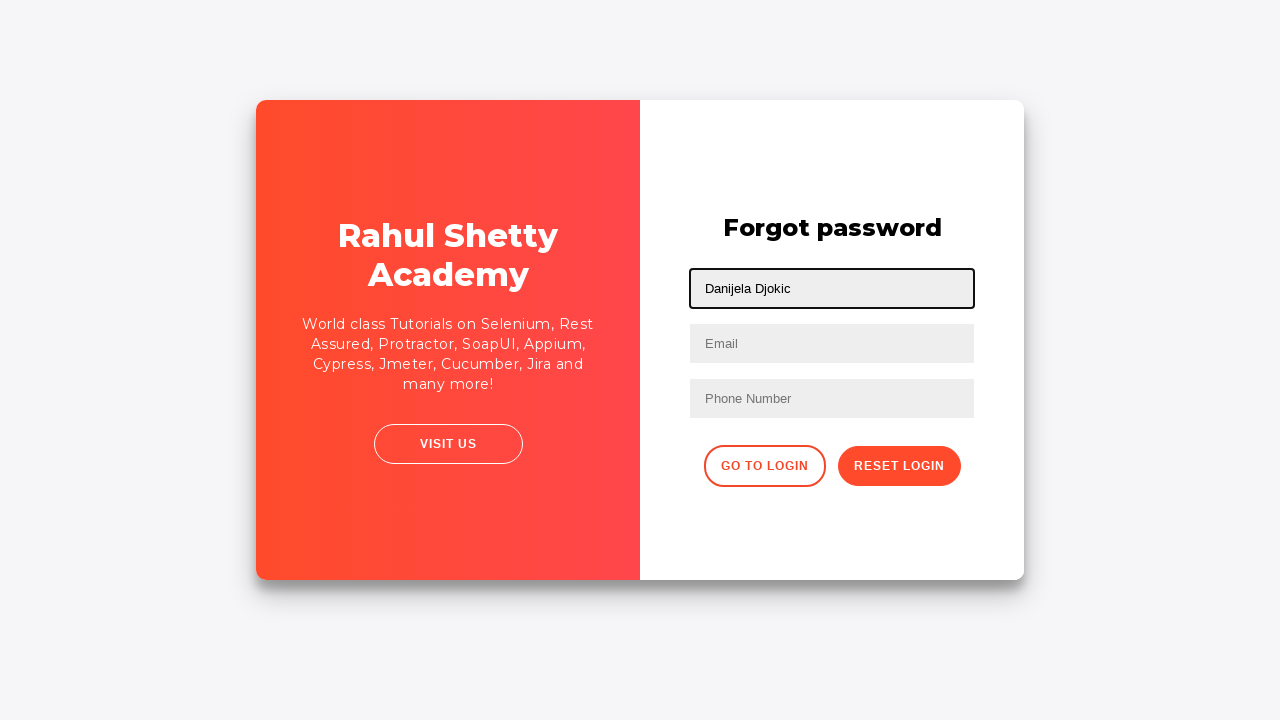

Filled email field with 'pogresanemail@gmail.com' on input[placeholder='Email']
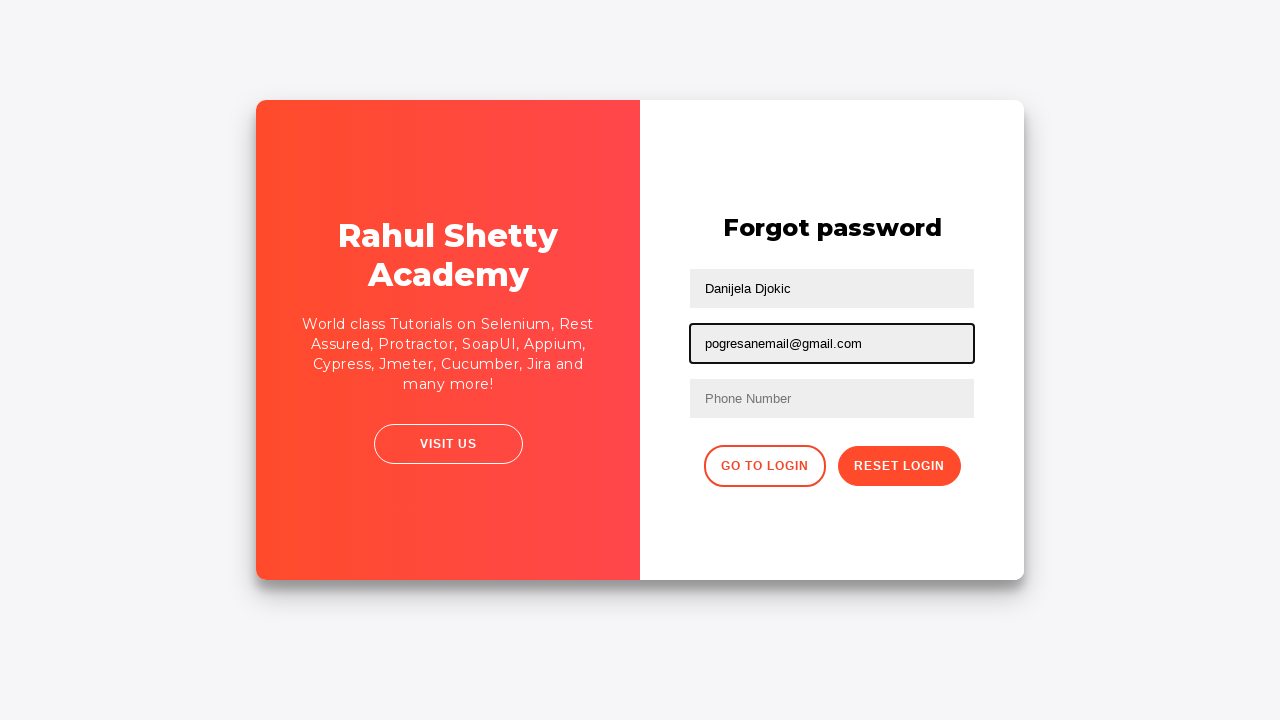

Cleared email field on input[placeholder='Email']
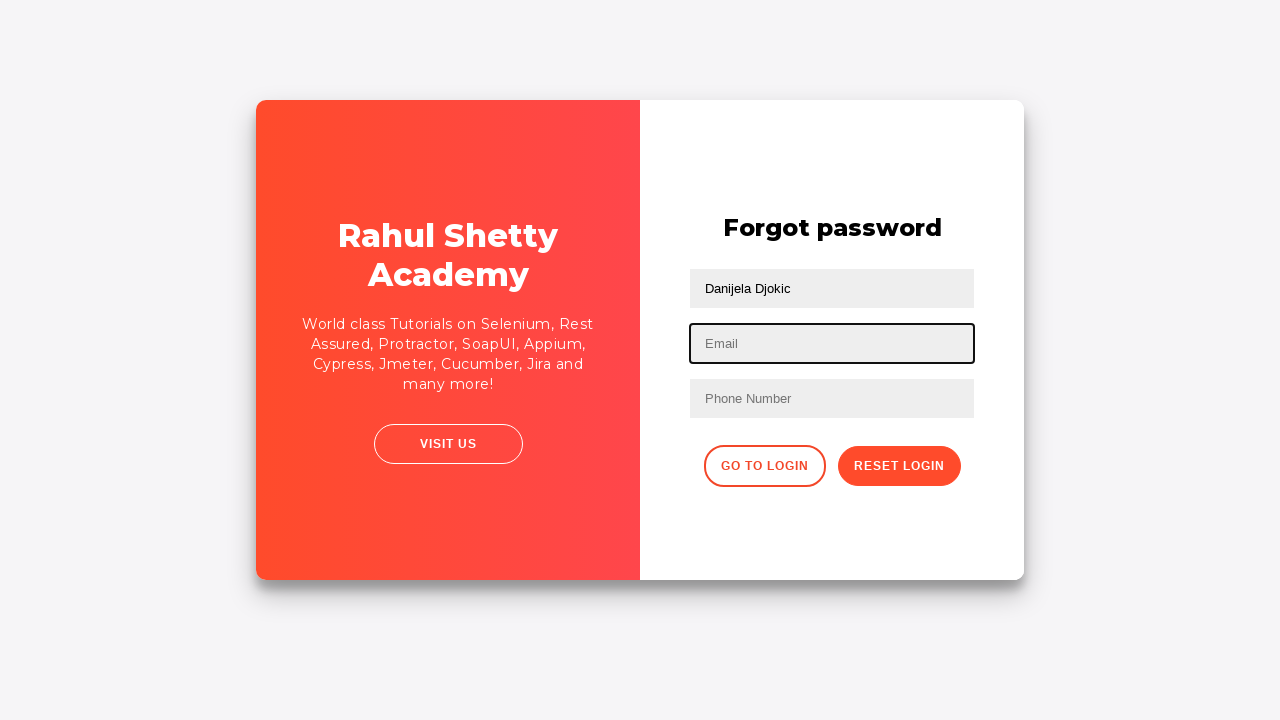

Filled email field with correct email 'bloodywitchmm@gmail.com' using XPath on //input[@type='text'][2]
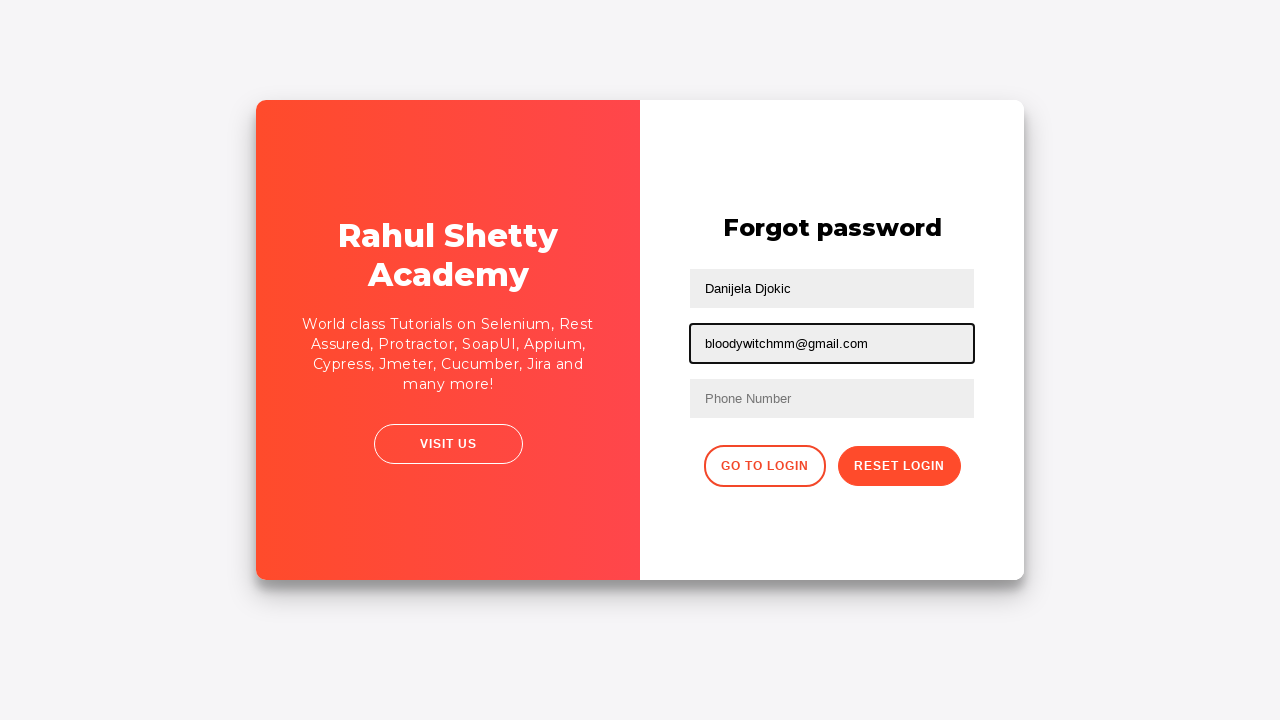

Filled phone number field with '365987899' on //form/input[3]
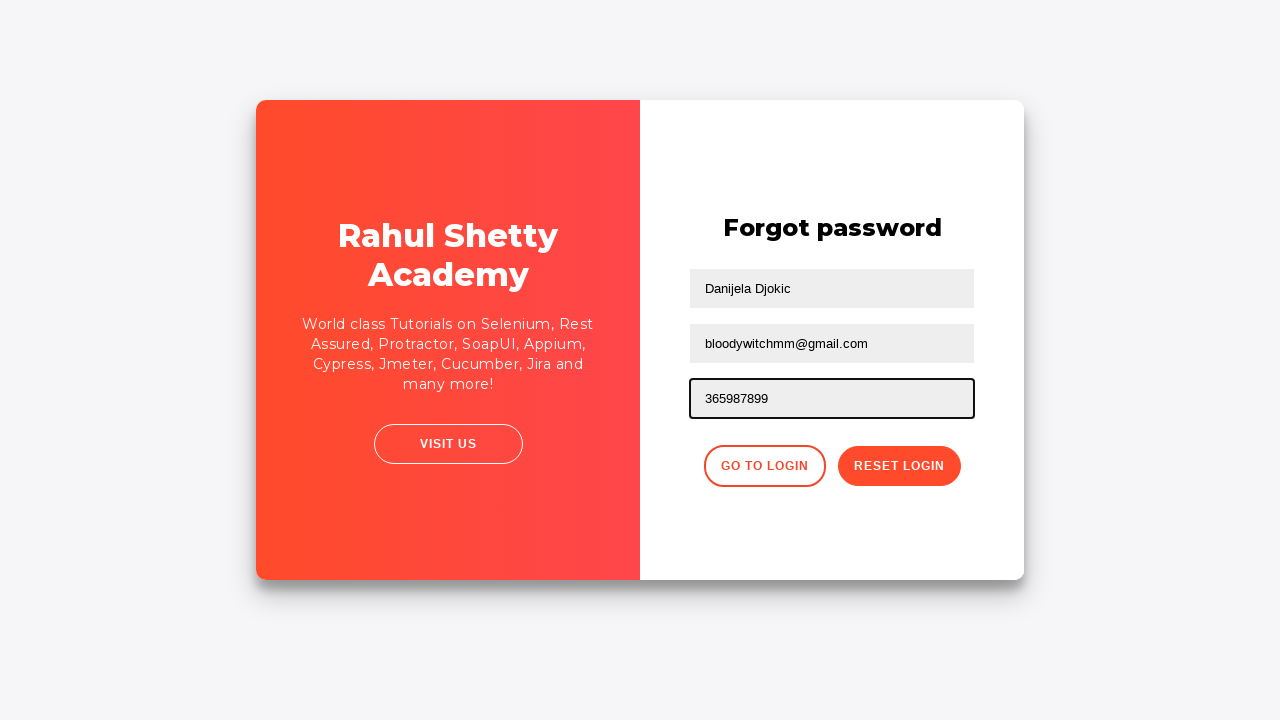

Clicked reset password button to submit form at (899, 466) on .reset-pwd-btn
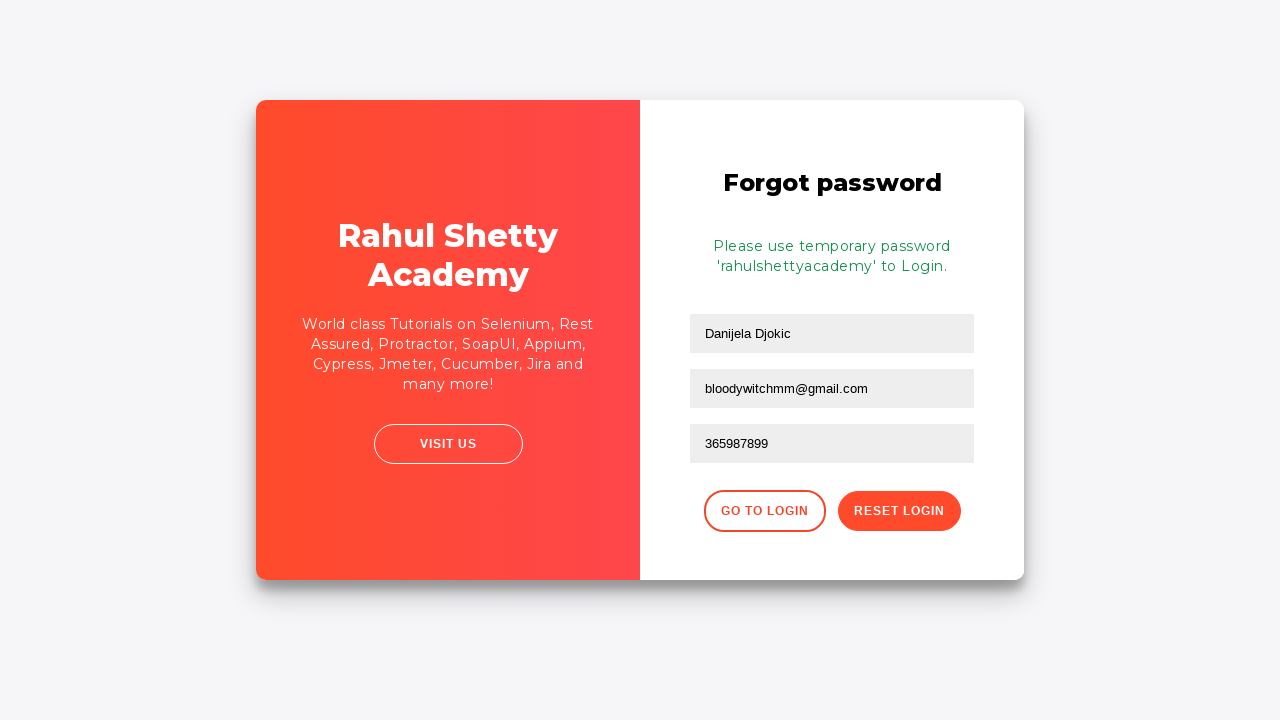

Clicked 'Go to login' button to return to login form at (764, 511) on button.go-to-login-btn
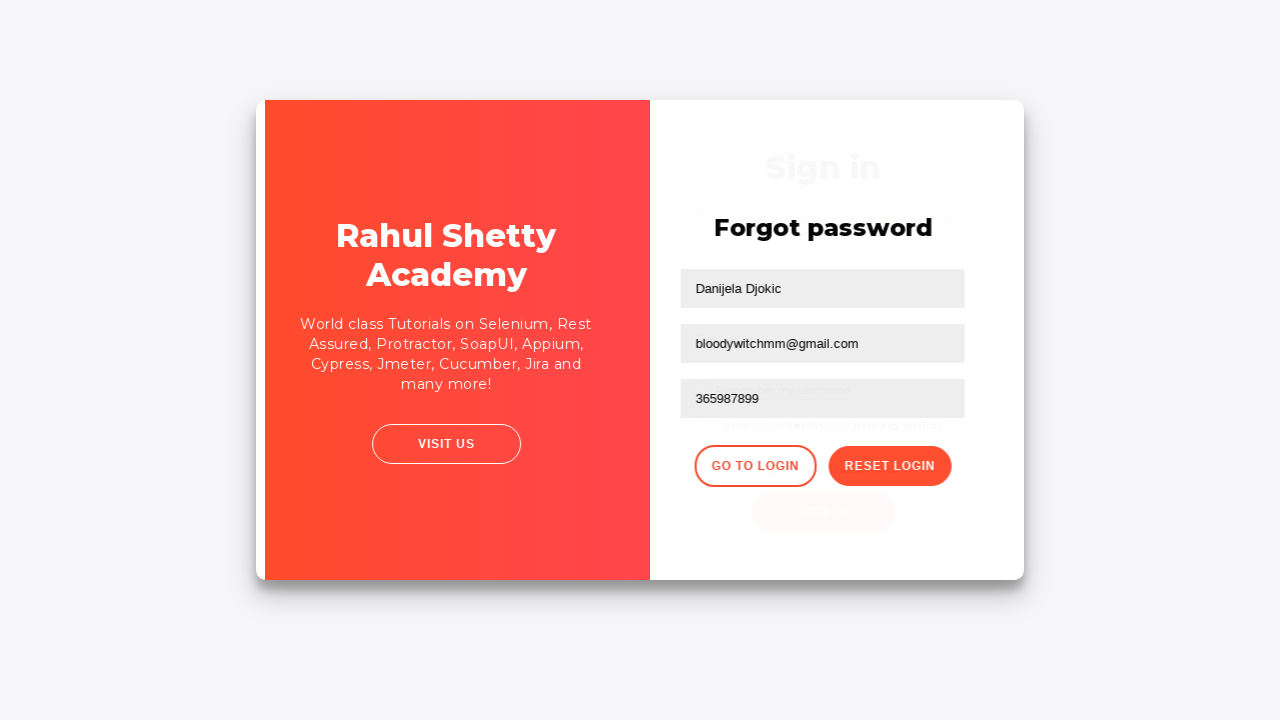

Login form became visible after password reset
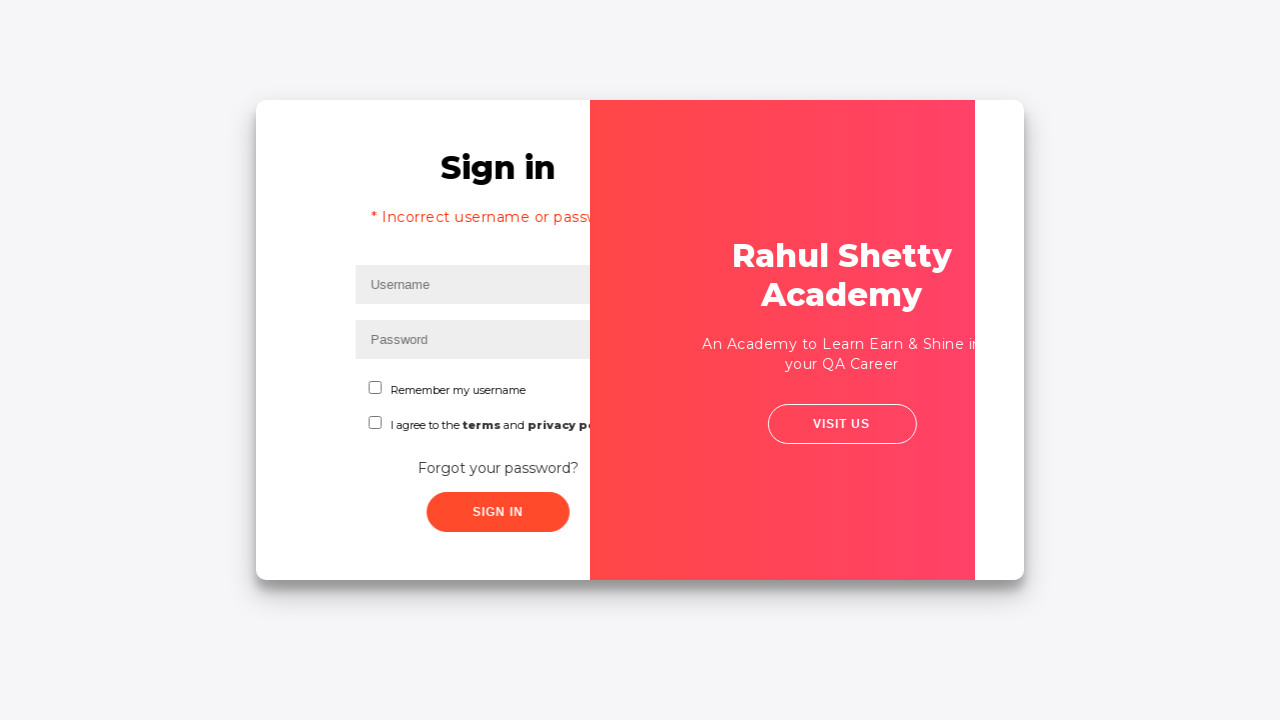

Filled username field with 'Danijela Djokic' for final login attempt on #inputUsername
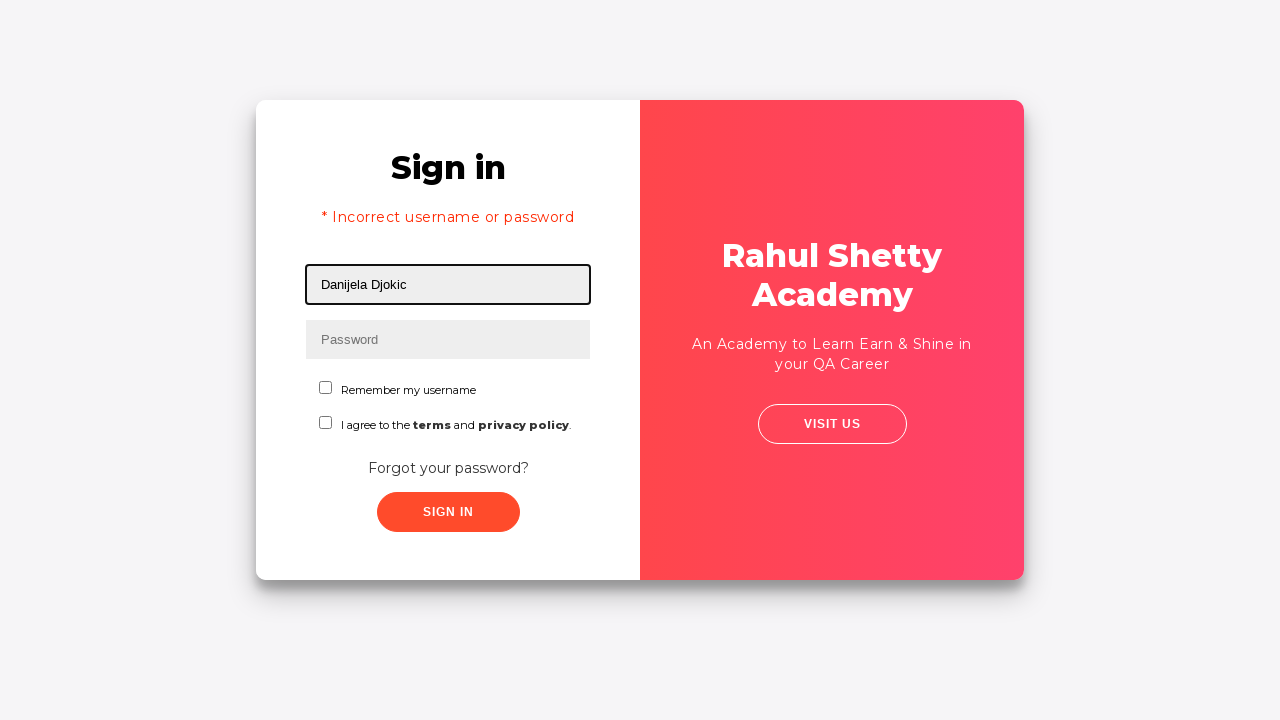

Filled password field with correct password 'rahulshettyacademy' on input[name='inputPassword']
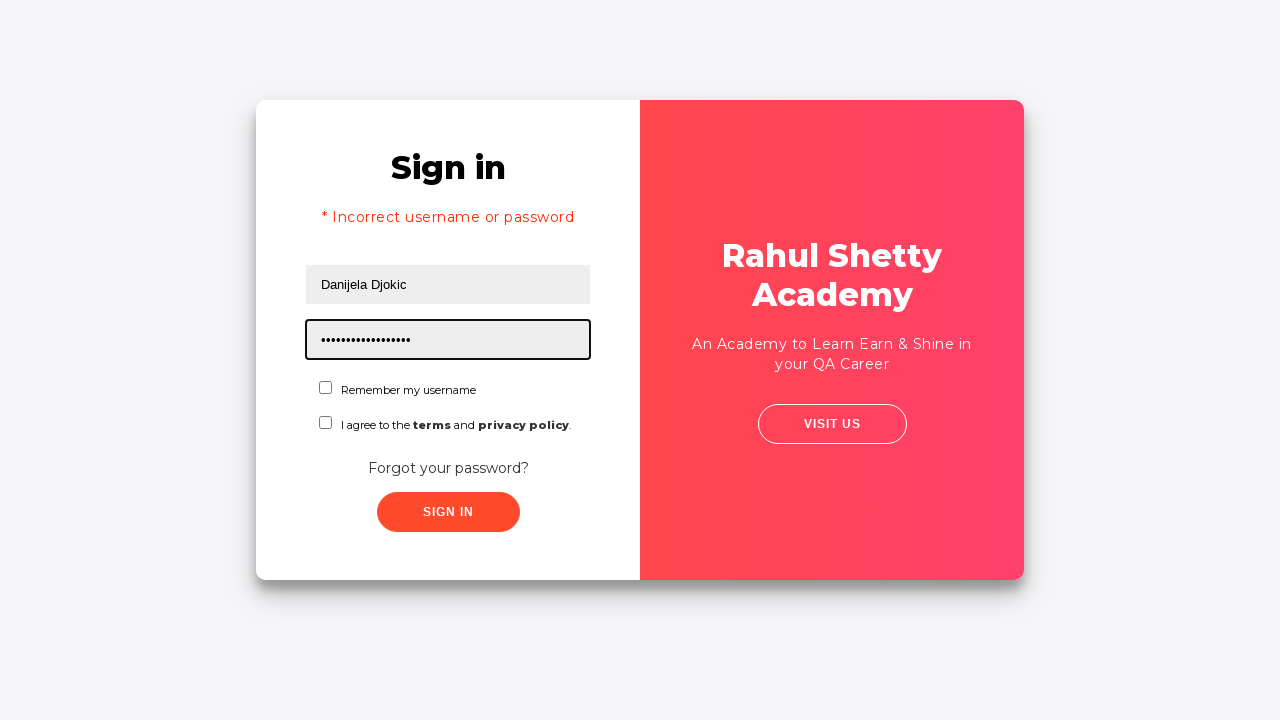

Checked the checkbox for terms acceptance at (326, 422) on #chkboxTwo
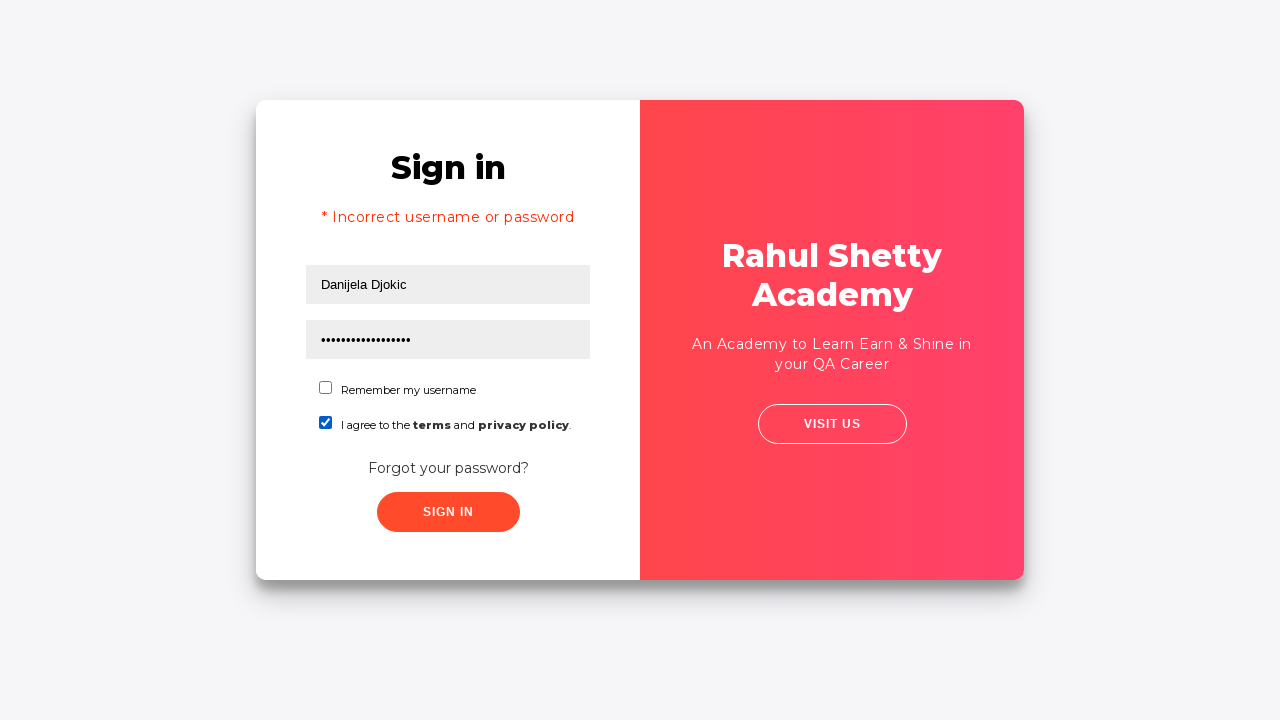

Clicked submit button to complete login with correct credentials at (448, 512) on xpath=//button[contains(@class,'submit')]
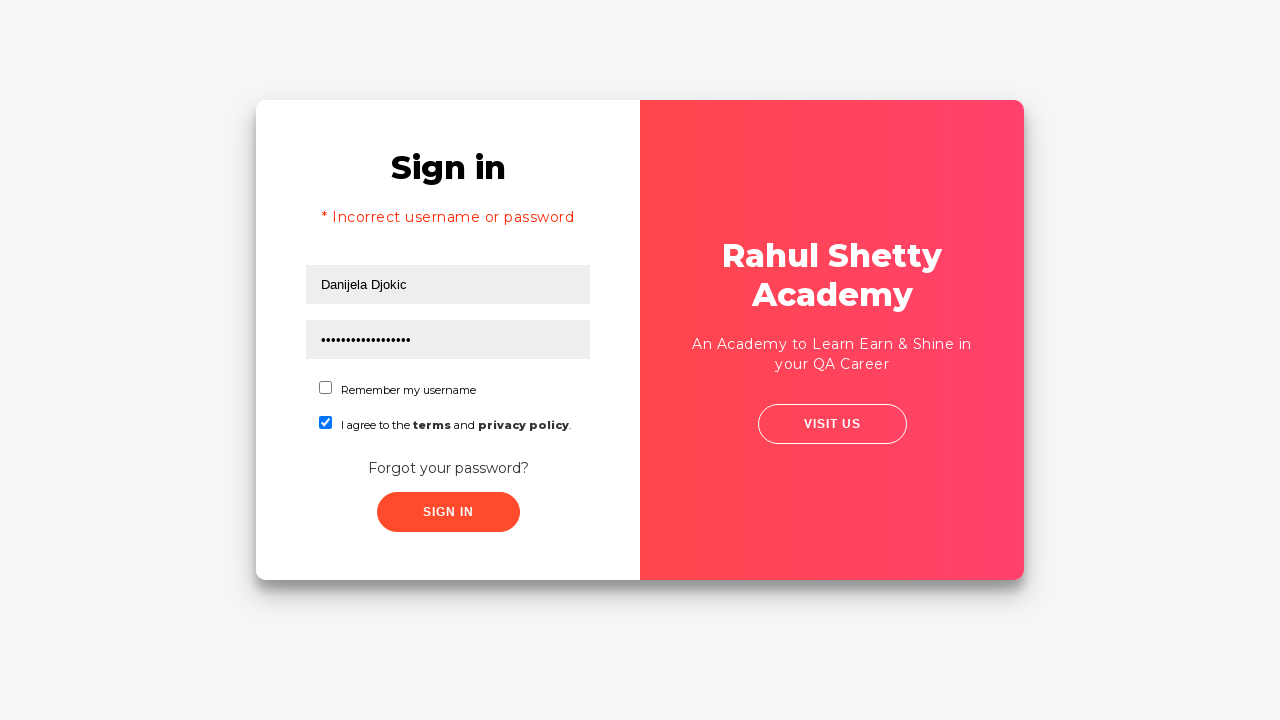

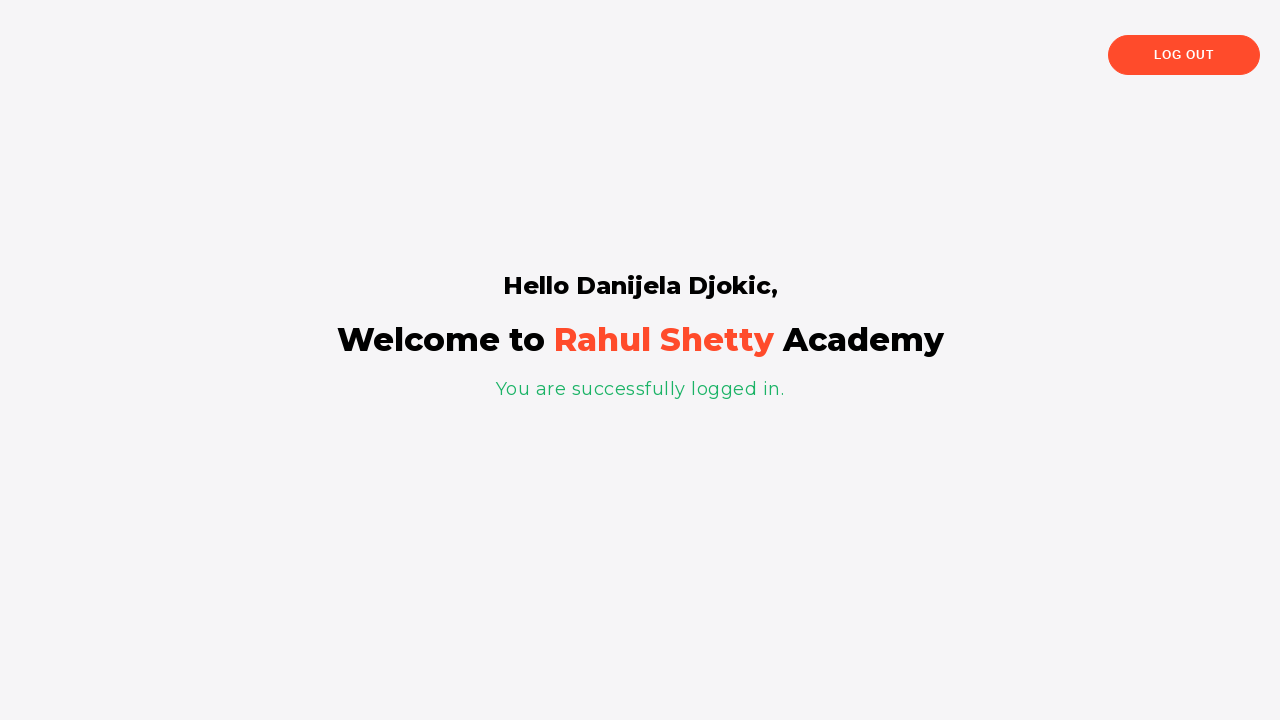